Tests that a loading images page properly displays an award image by waiting for it to become visible and verifying its presence

Starting URL: https://bonigarcia.dev/selenium-webdriver-java/loading-images.html

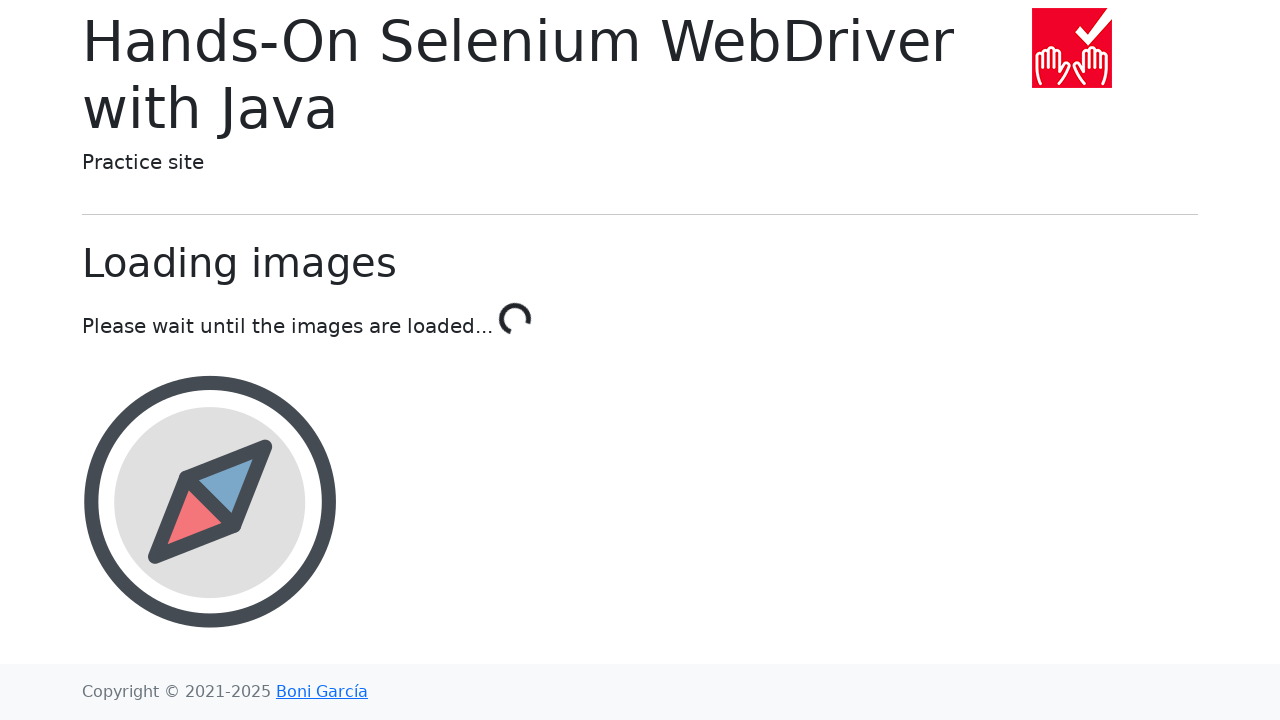

Waited for award image to become visible
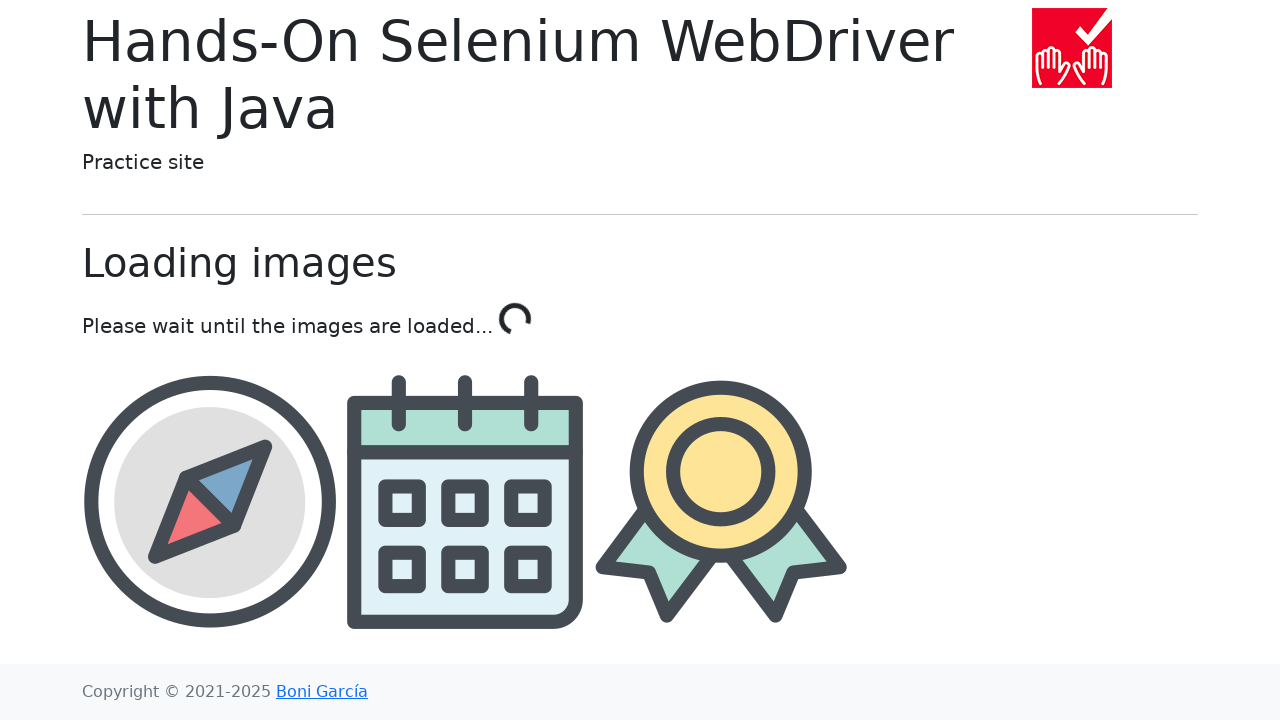

Retrieved src attribute from award image
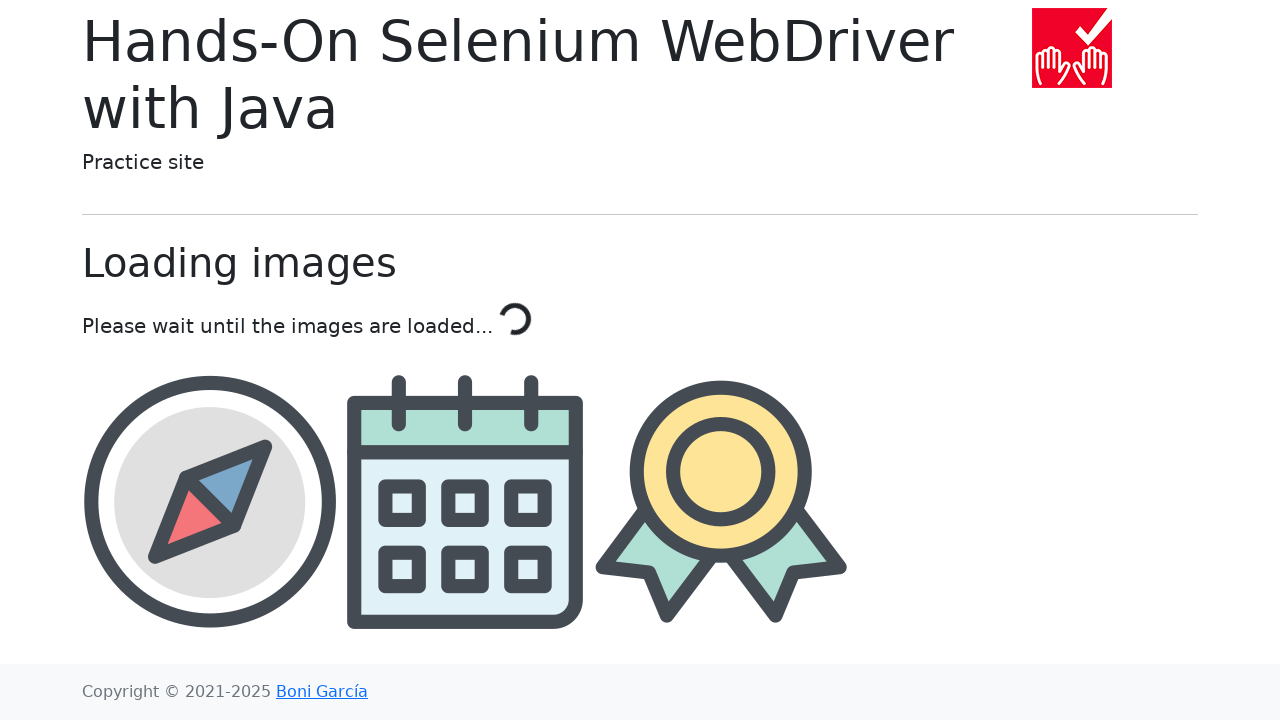

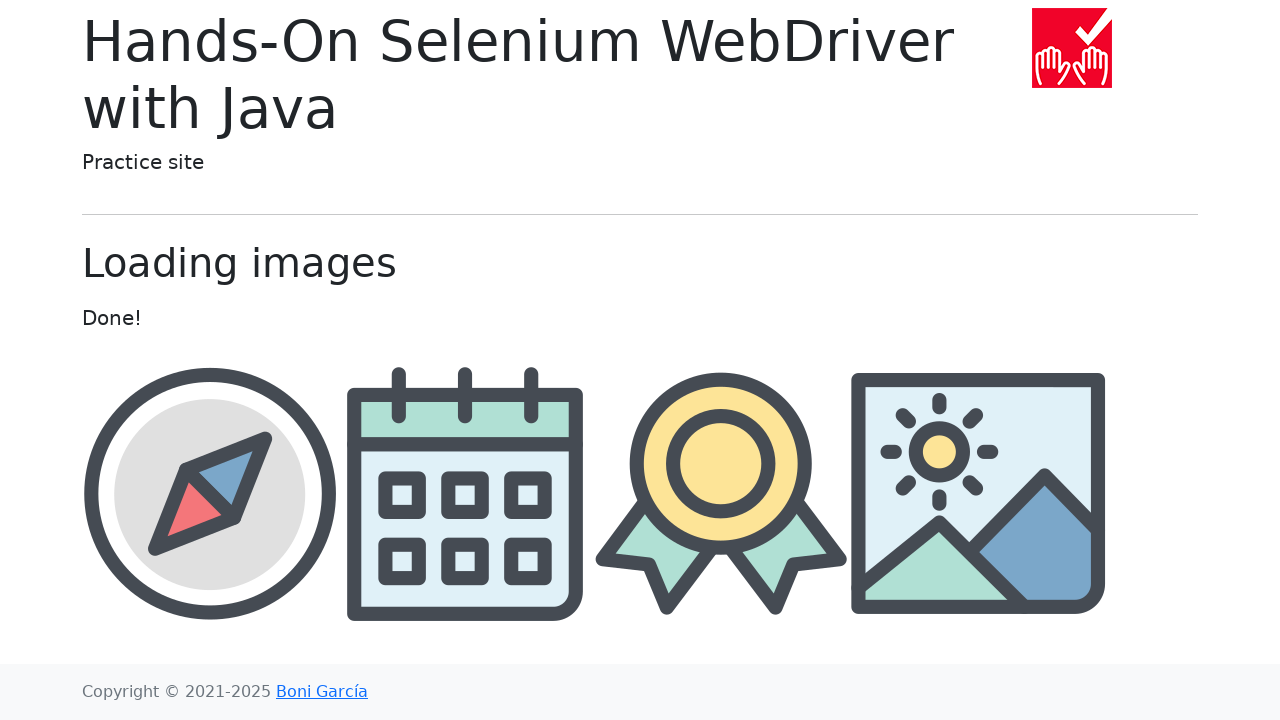